Tests dropdown/select element functionality by selecting options using different methods: visible text, index, and value attribute

Starting URL: https://training-support.net/webelements/selects

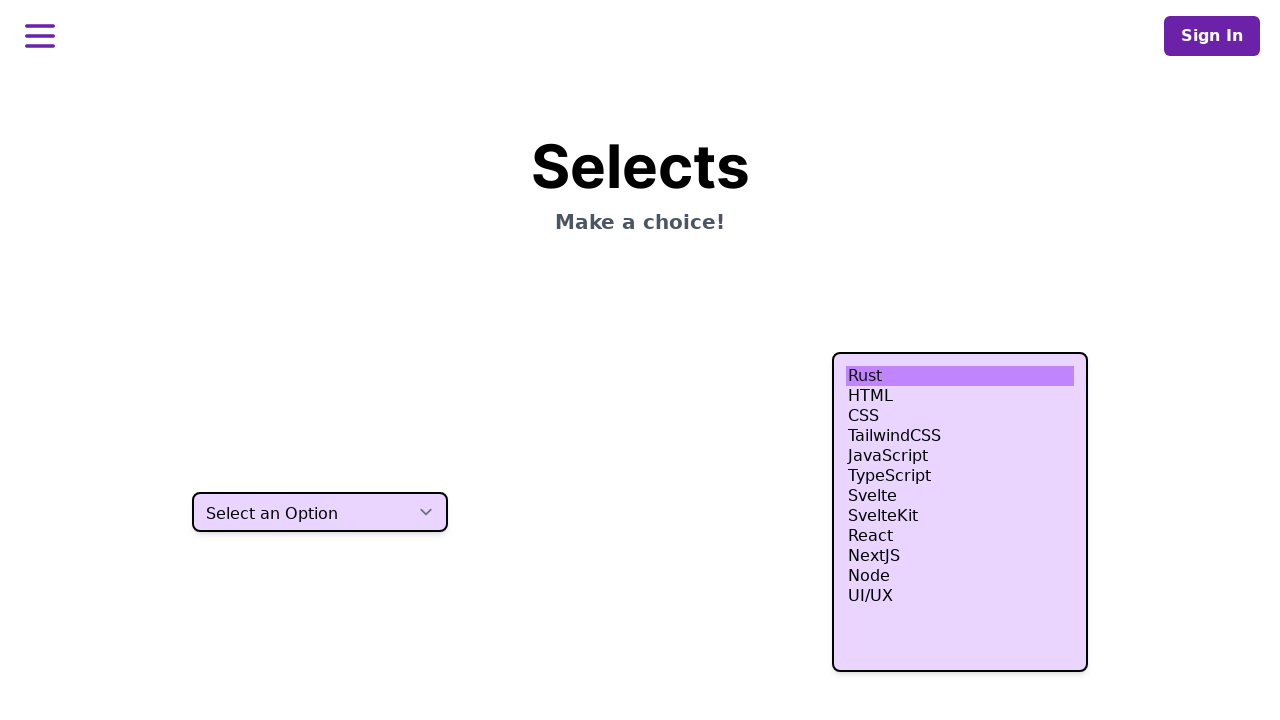

Selected 'Two' option by visible text from dropdown on select.h-10
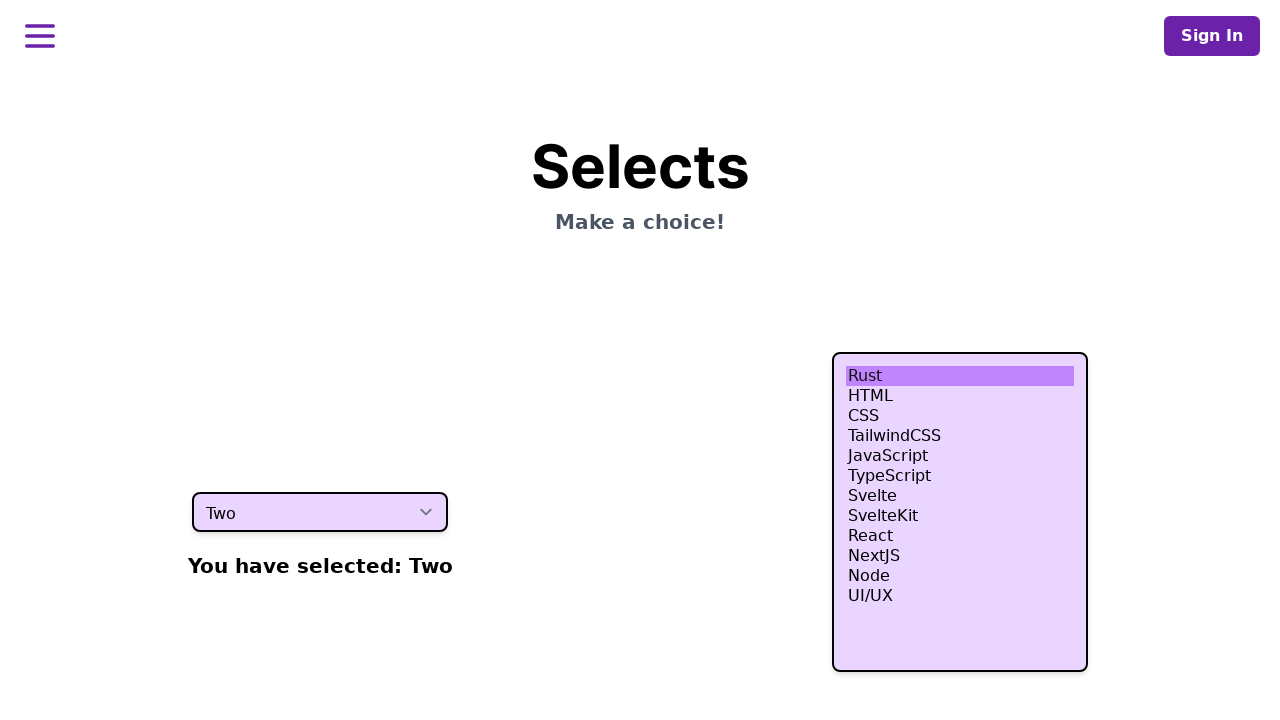

Selected fourth option (index 3) from dropdown on select.h-10
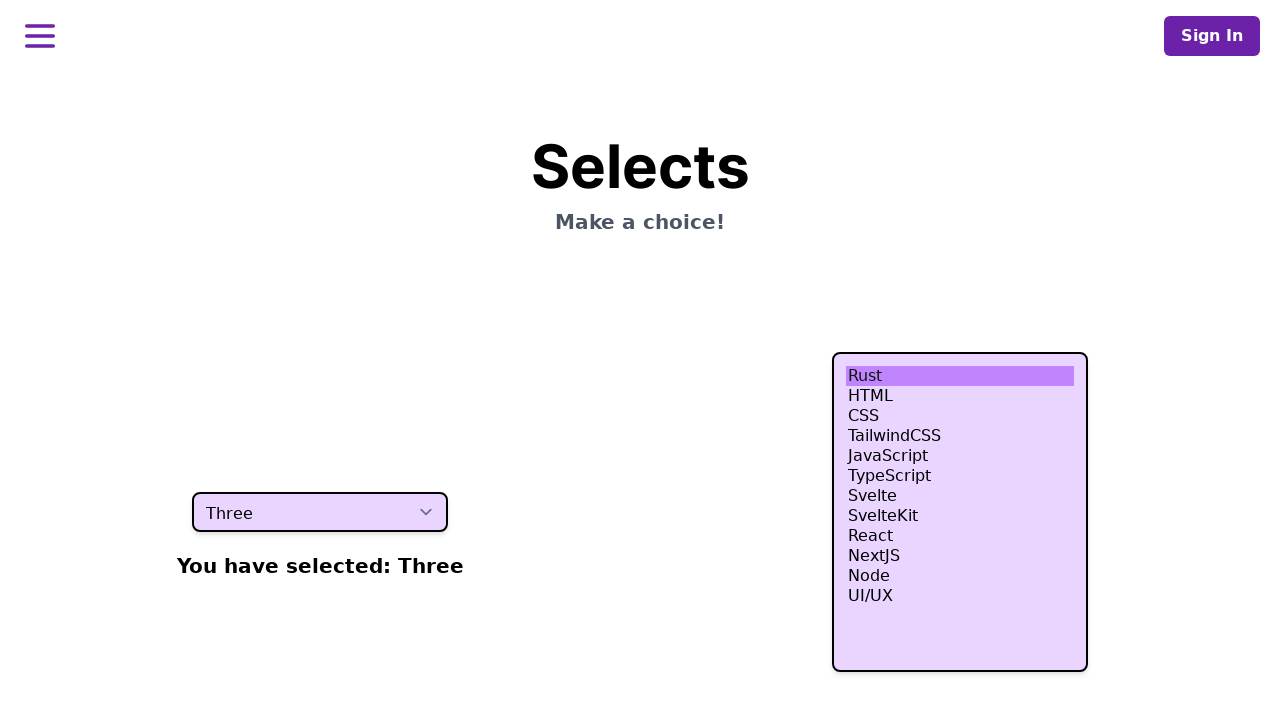

Selected option by value attribute 'four' from dropdown on select.h-10
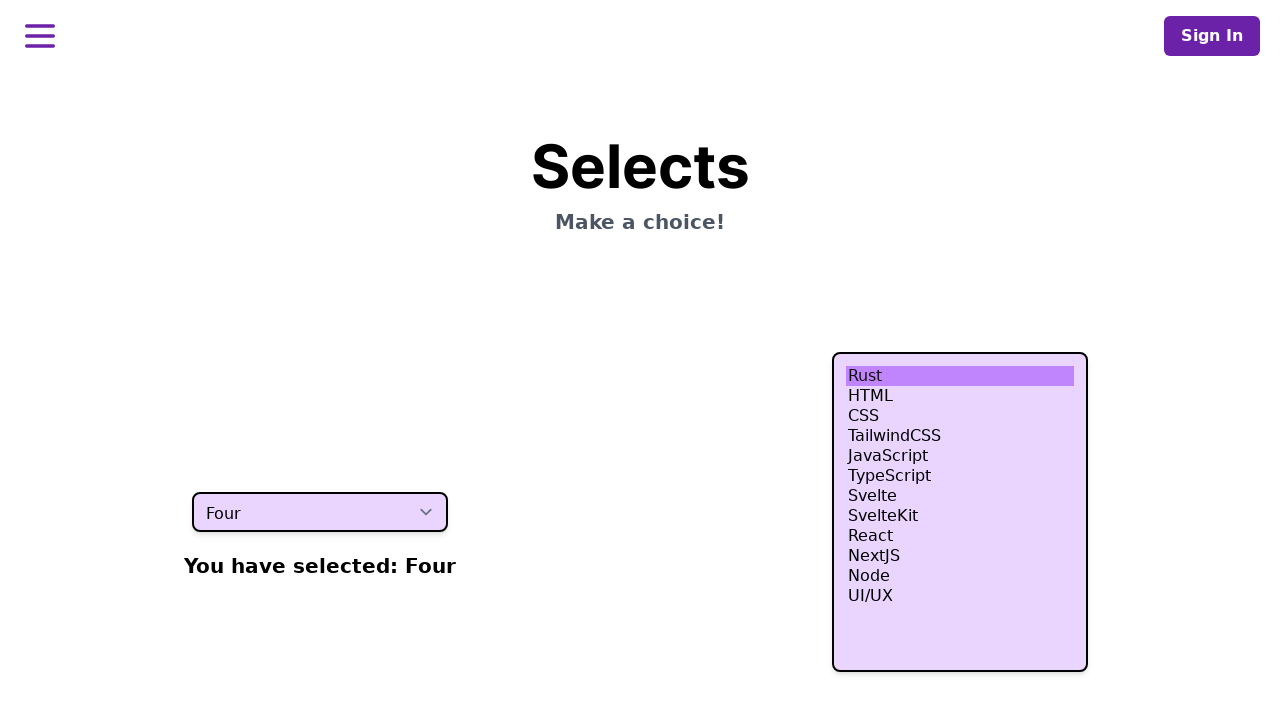

Verified dropdown element is still visible after all interactions
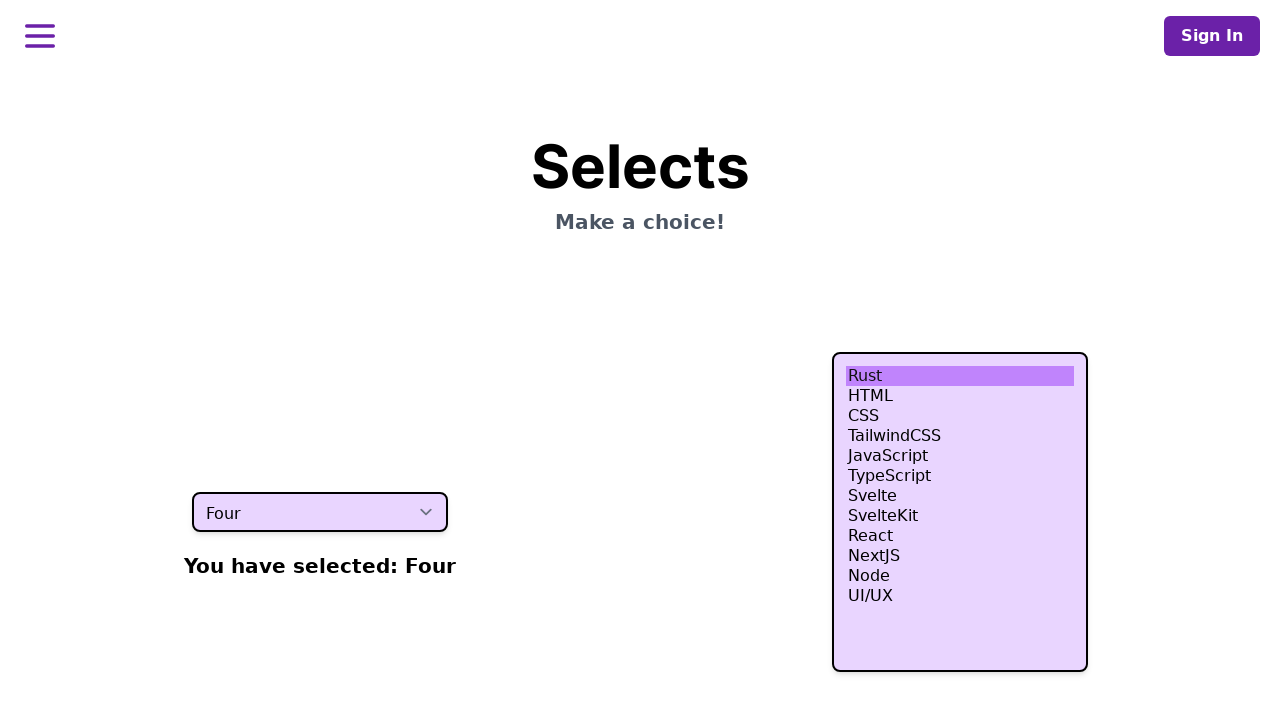

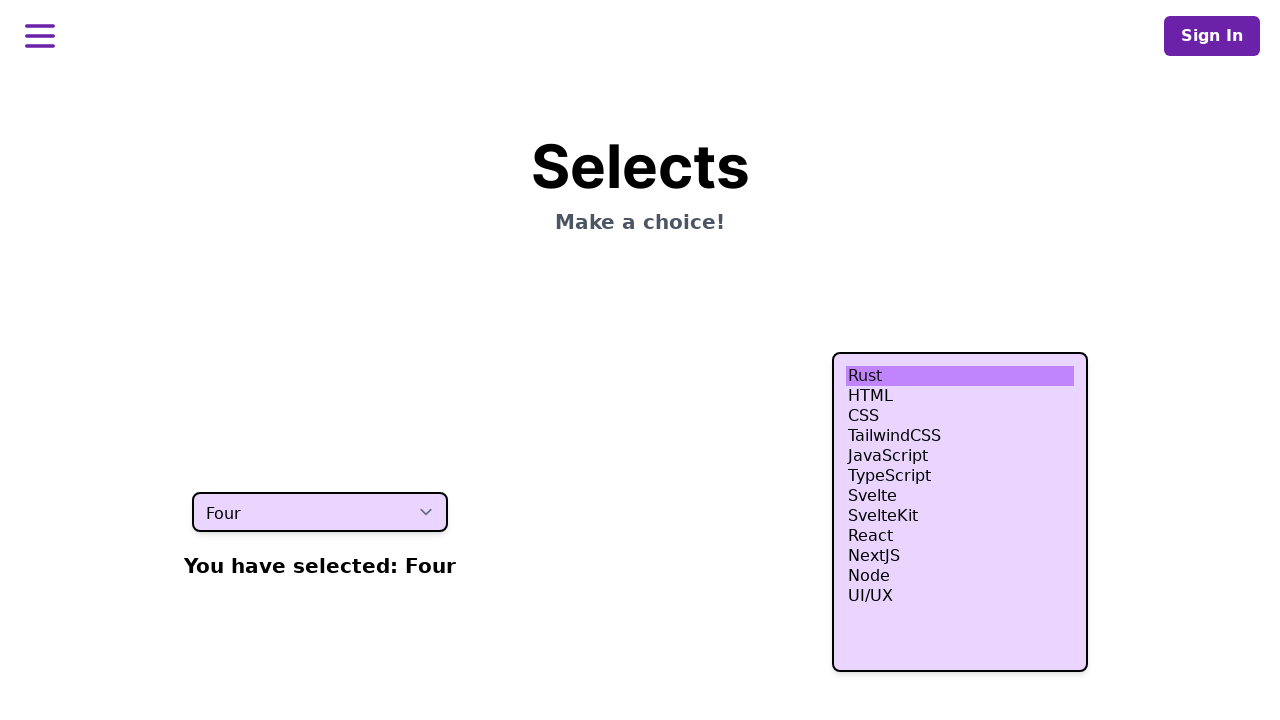